Extracts a value from an image attribute, performs a mathematical calculation, and submits a form with the result along with checkbox selections

Starting URL: https://suninjuly.github.io/get_attribute.html

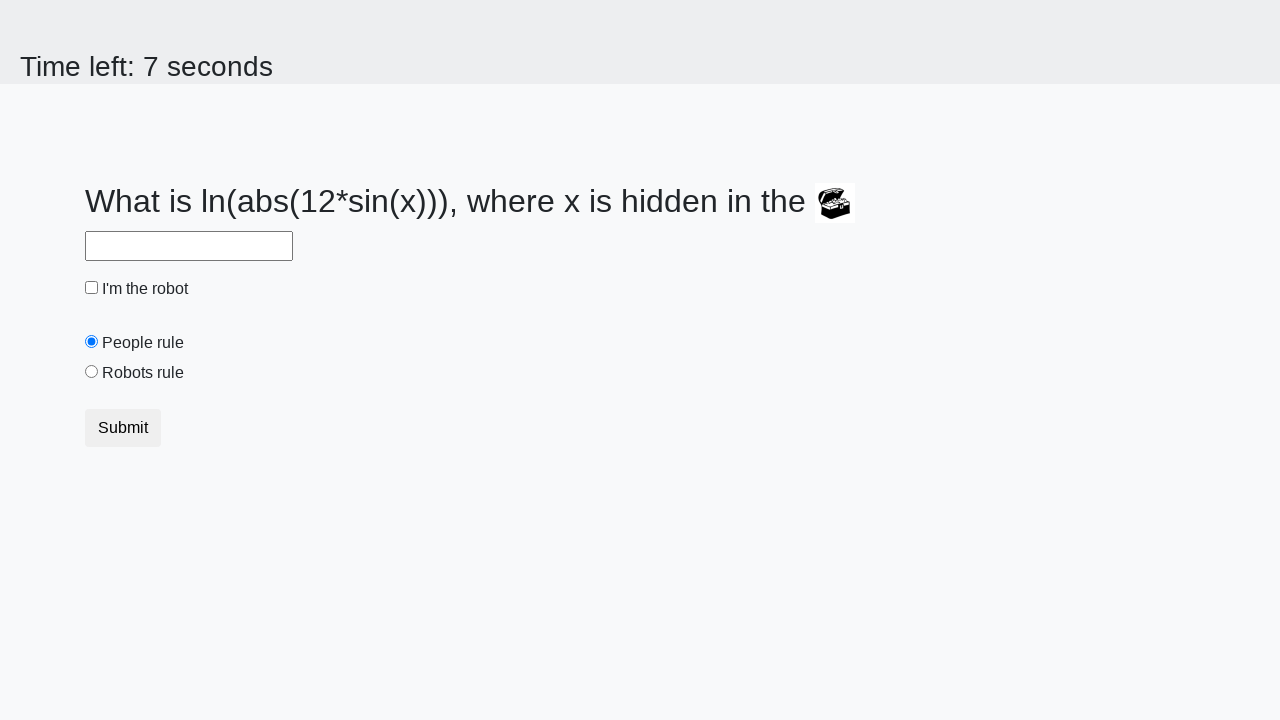

Located the image element
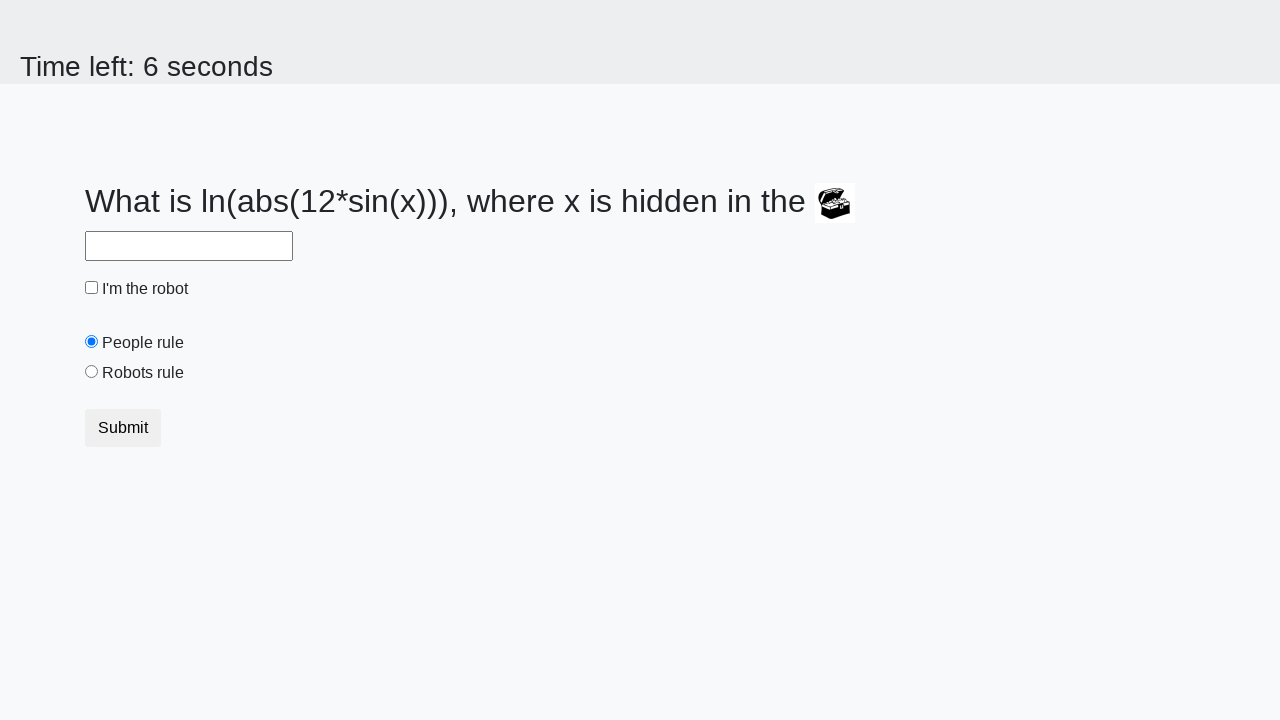

Extracted valuex attribute from image: 834
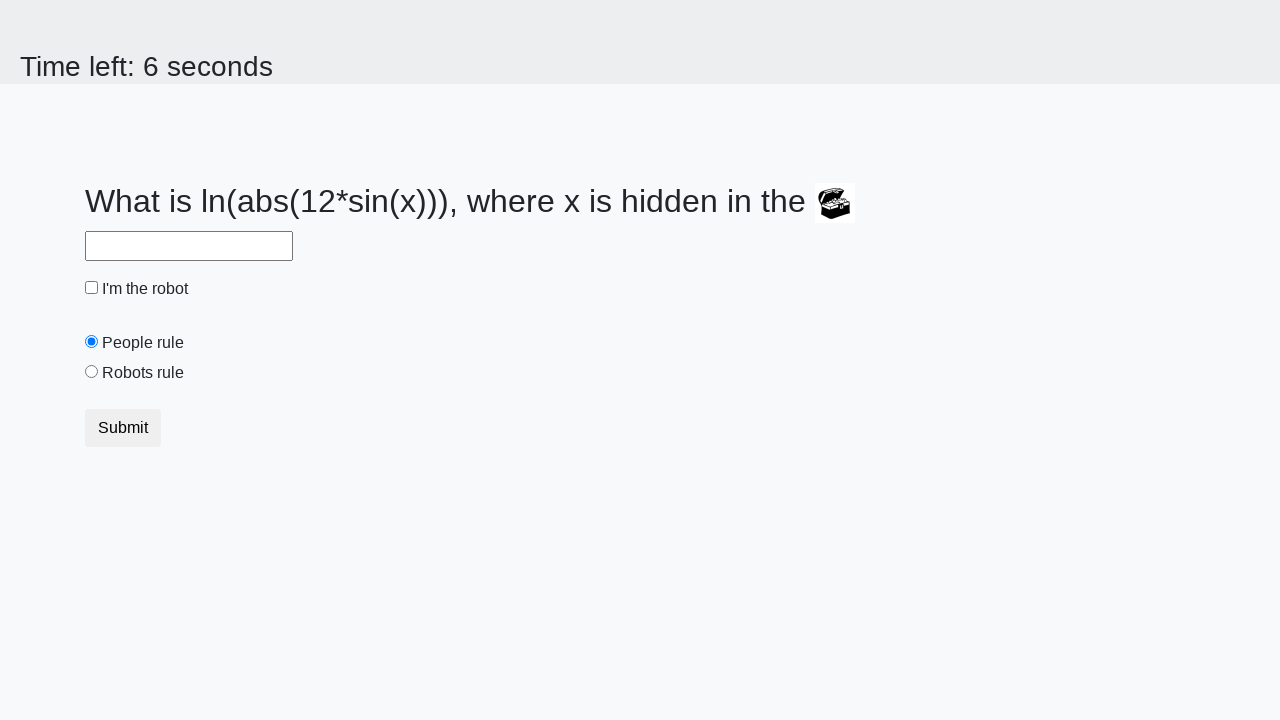

Calculated result using mathematical formula: 2.4805899245586263
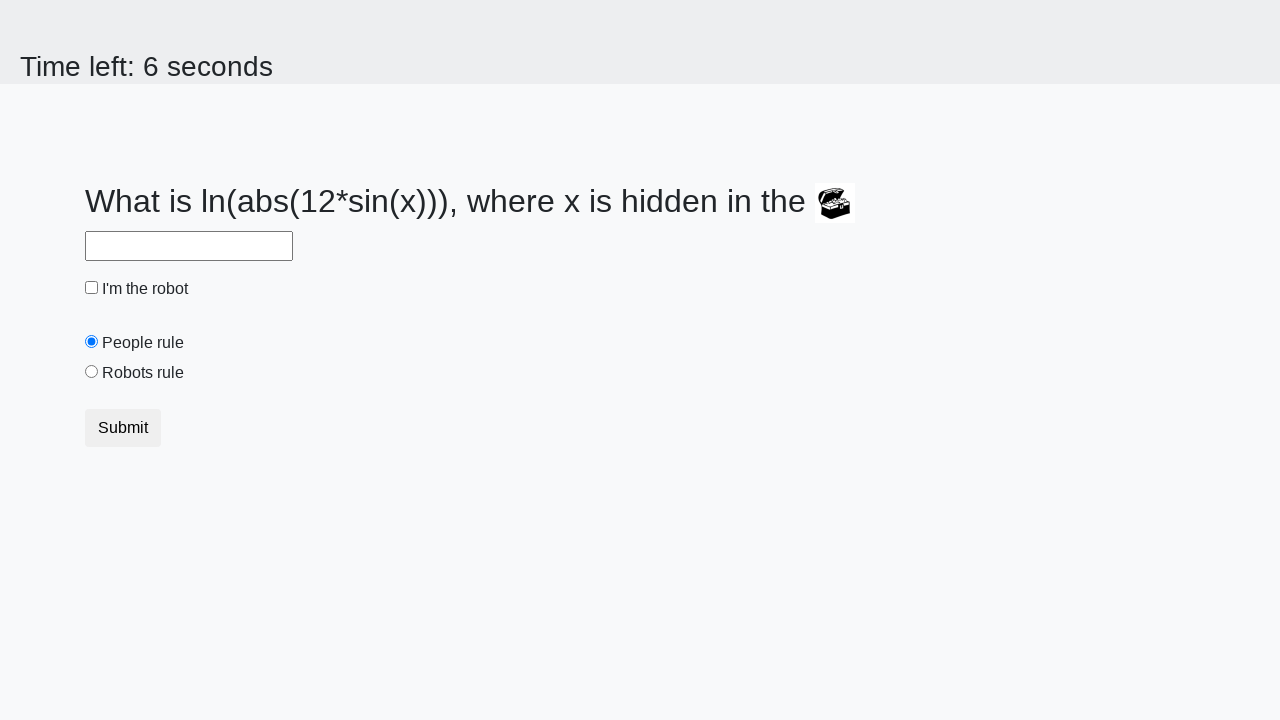

Filled answer field with calculated value: 2.4805899245586263 on #answer
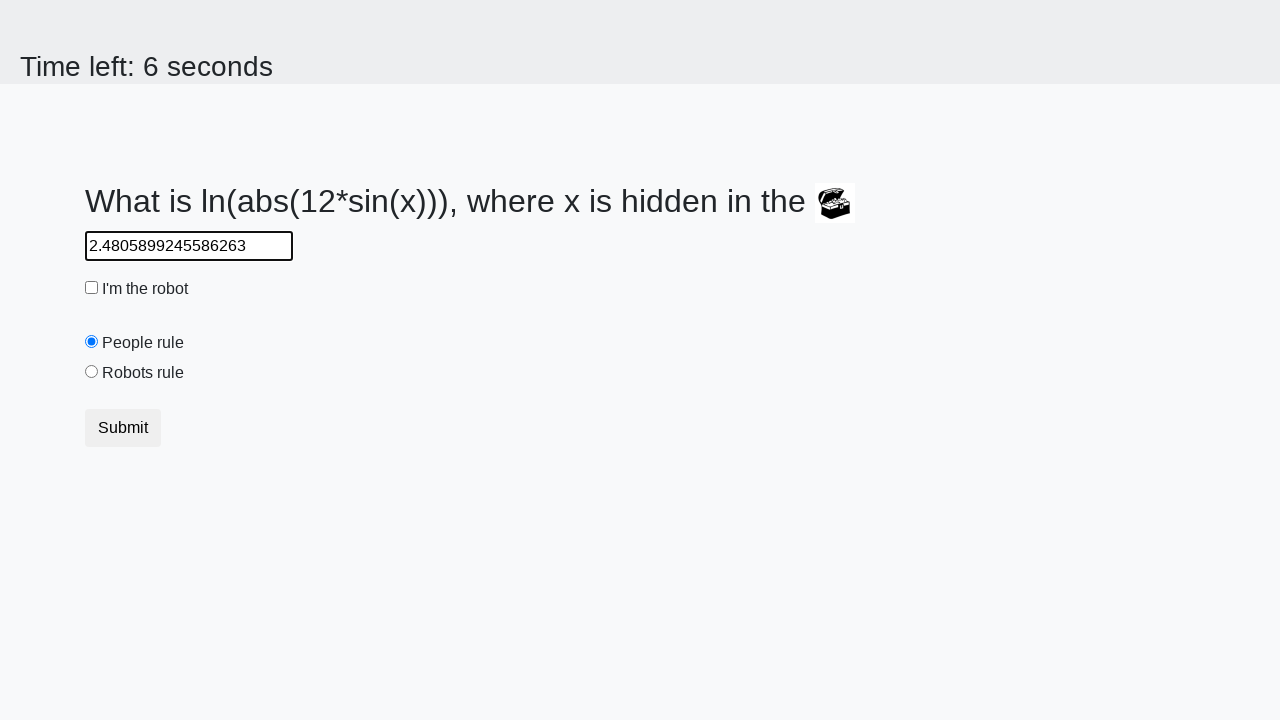

Clicked robot checkbox at (92, 288) on #robotCheckbox
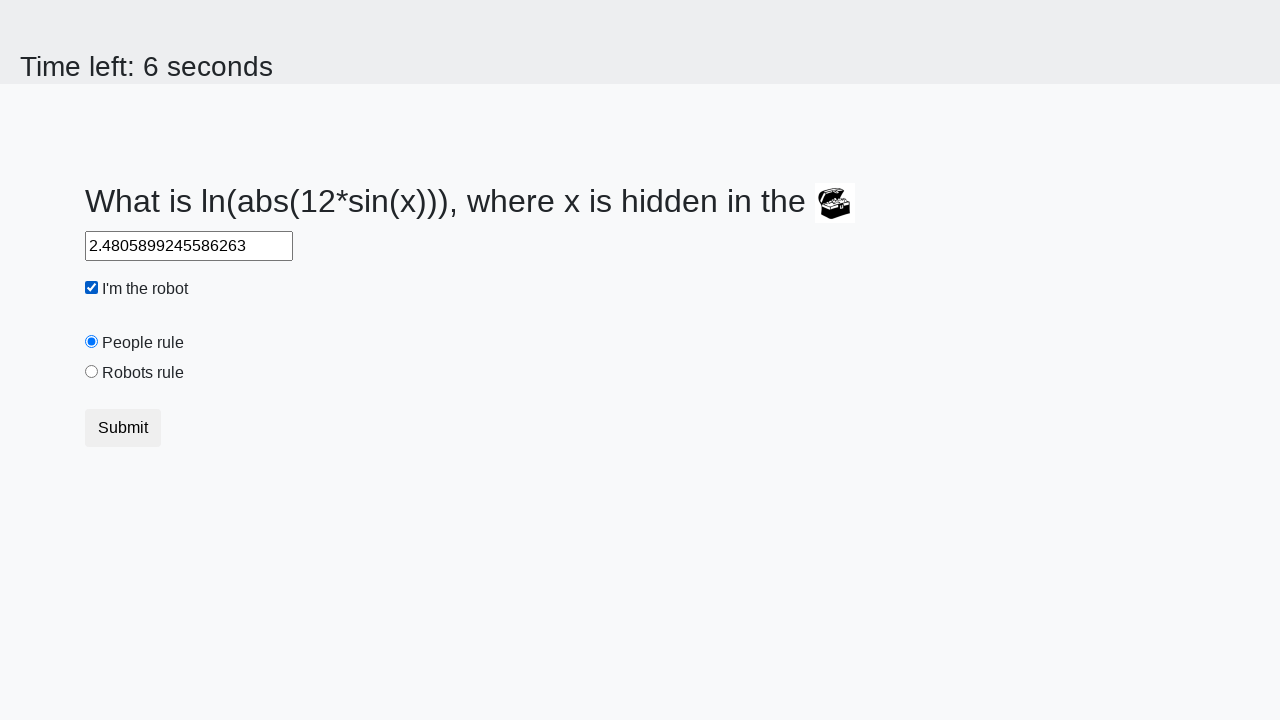

Clicked robots rule radio button at (92, 372) on #robotsRule
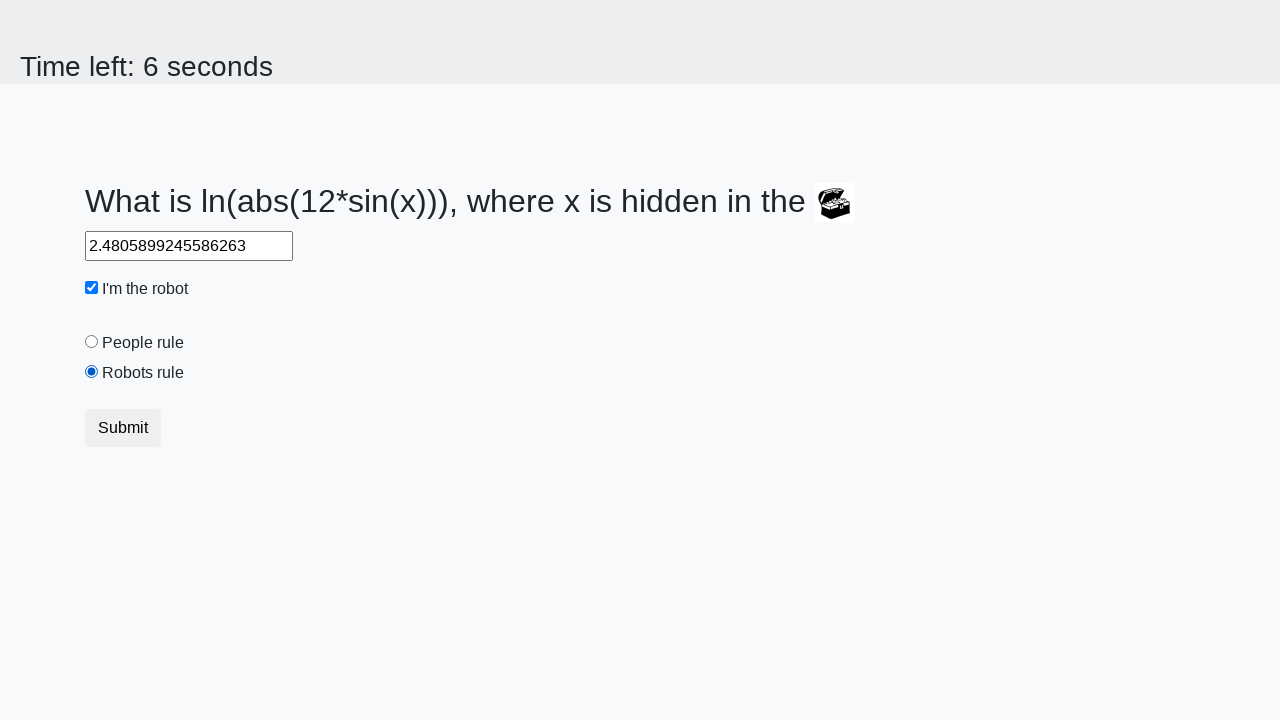

Clicked submit button to submit the form at (123, 428) on button.btn.btn-default
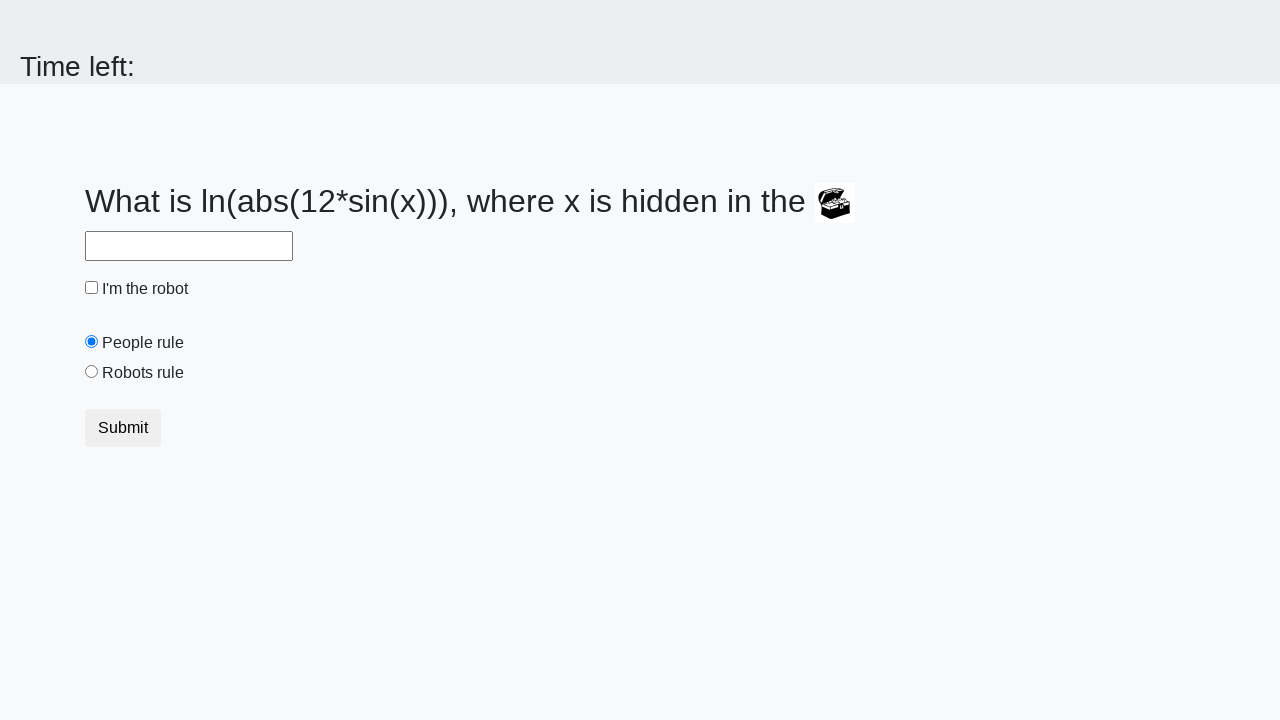

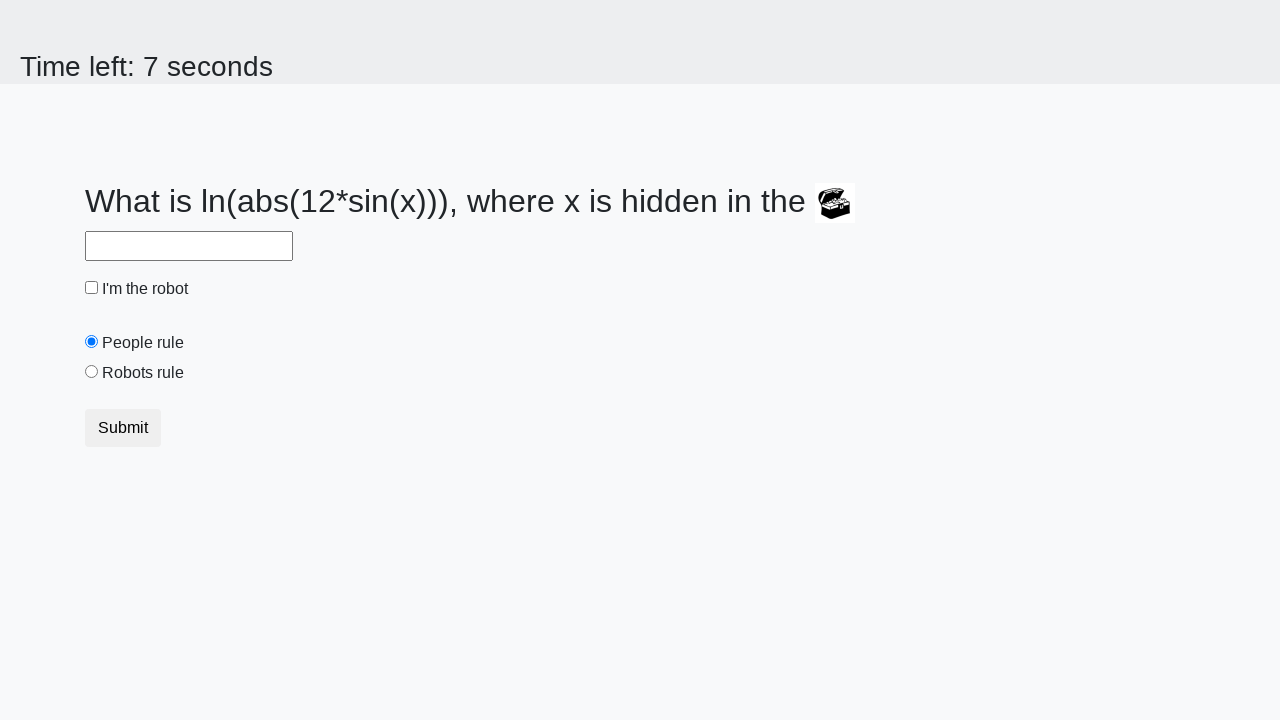